Tests un-marking todo items as complete by unchecking their checkboxes

Starting URL: https://demo.playwright.dev/todomvc

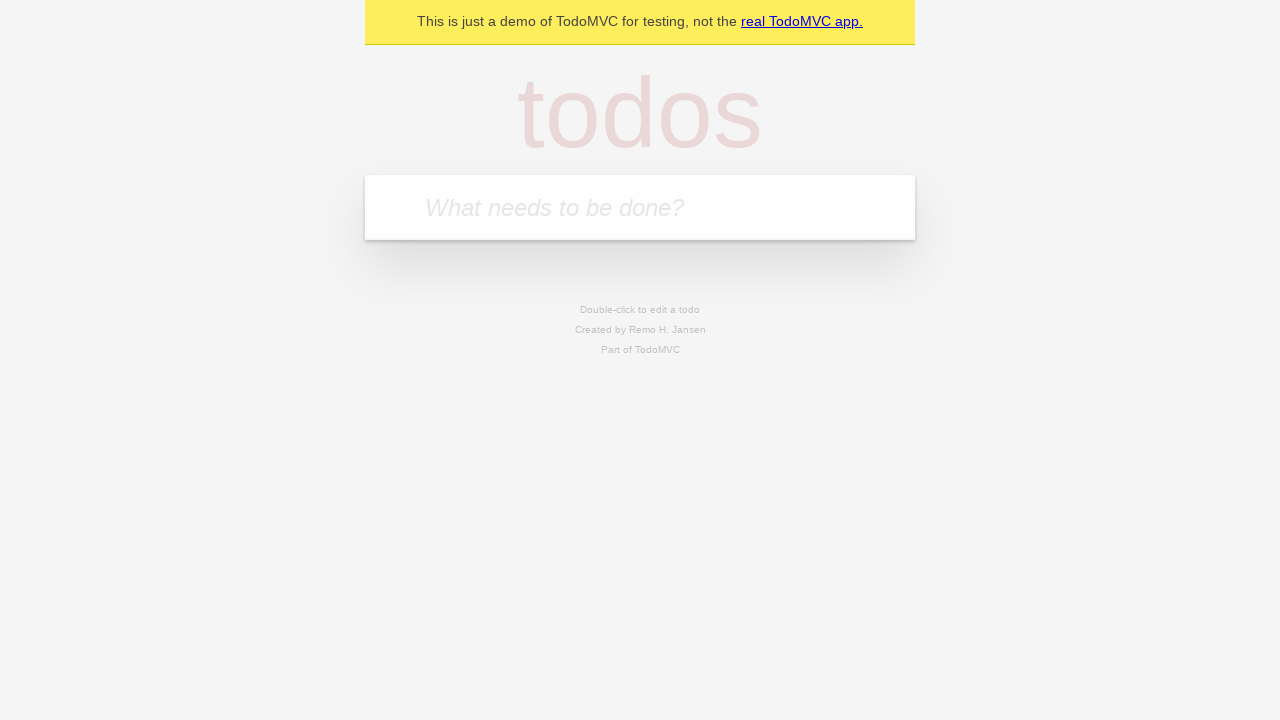

Filled todo input with 'buy some cheese' on internal:attr=[placeholder="What needs to be done?"i]
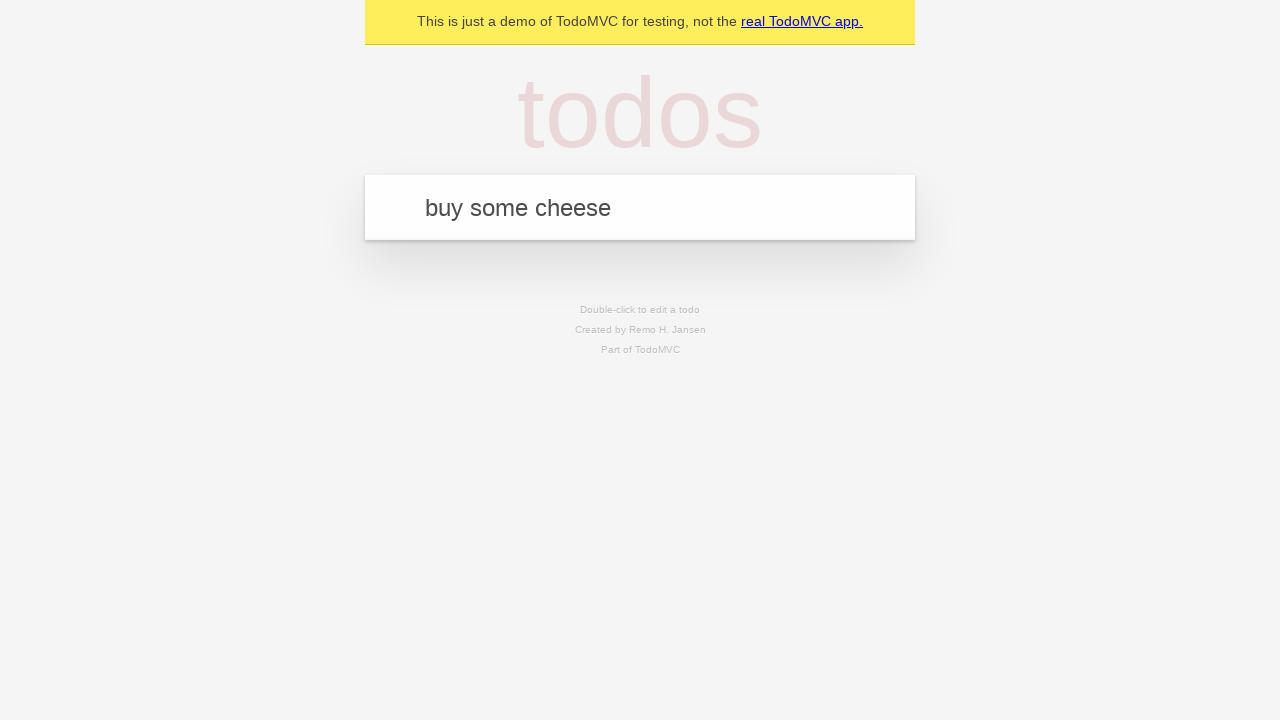

Pressed Enter to create todo 'buy some cheese' on internal:attr=[placeholder="What needs to be done?"i]
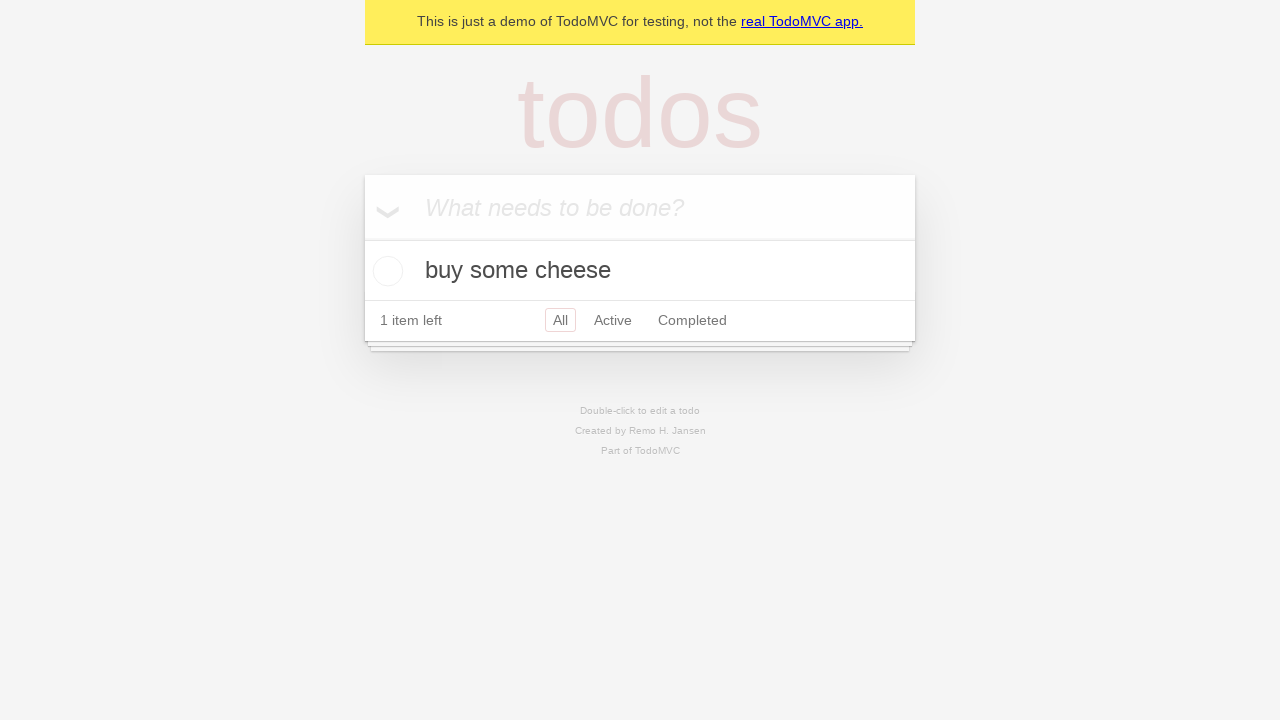

Filled todo input with 'feed the cat' on internal:attr=[placeholder="What needs to be done?"i]
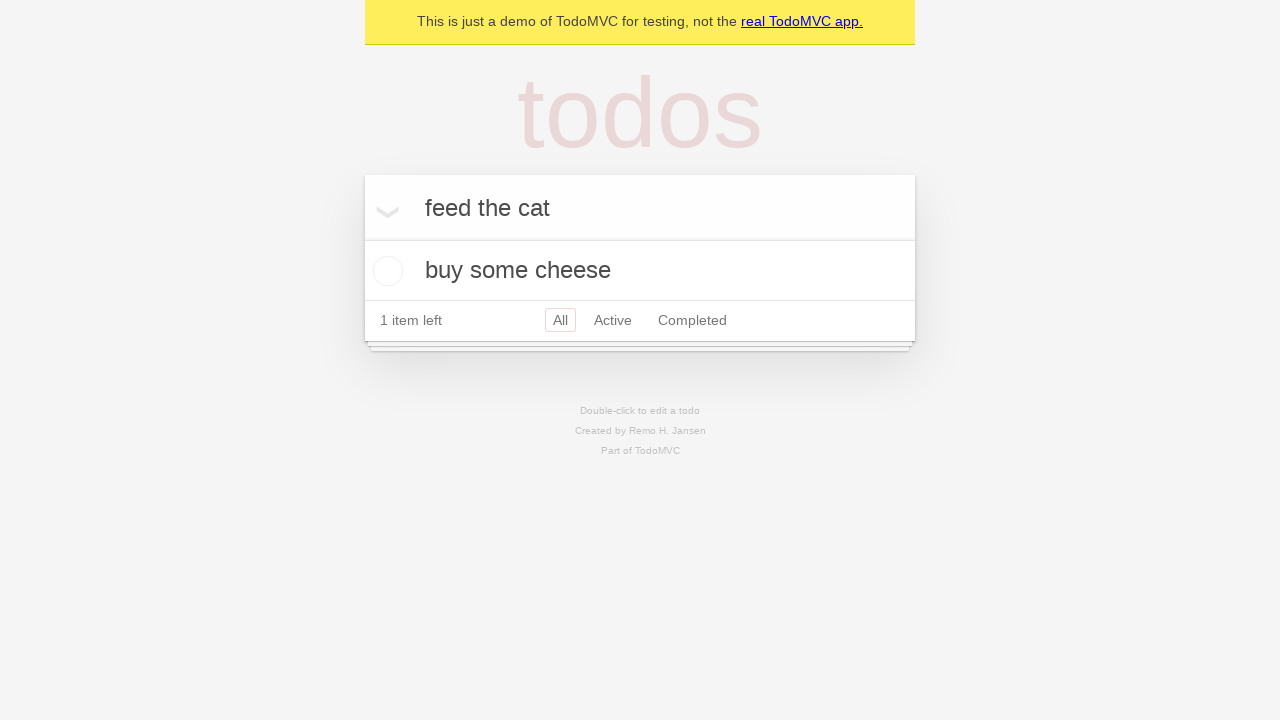

Pressed Enter to create todo 'feed the cat' on internal:attr=[placeholder="What needs to be done?"i]
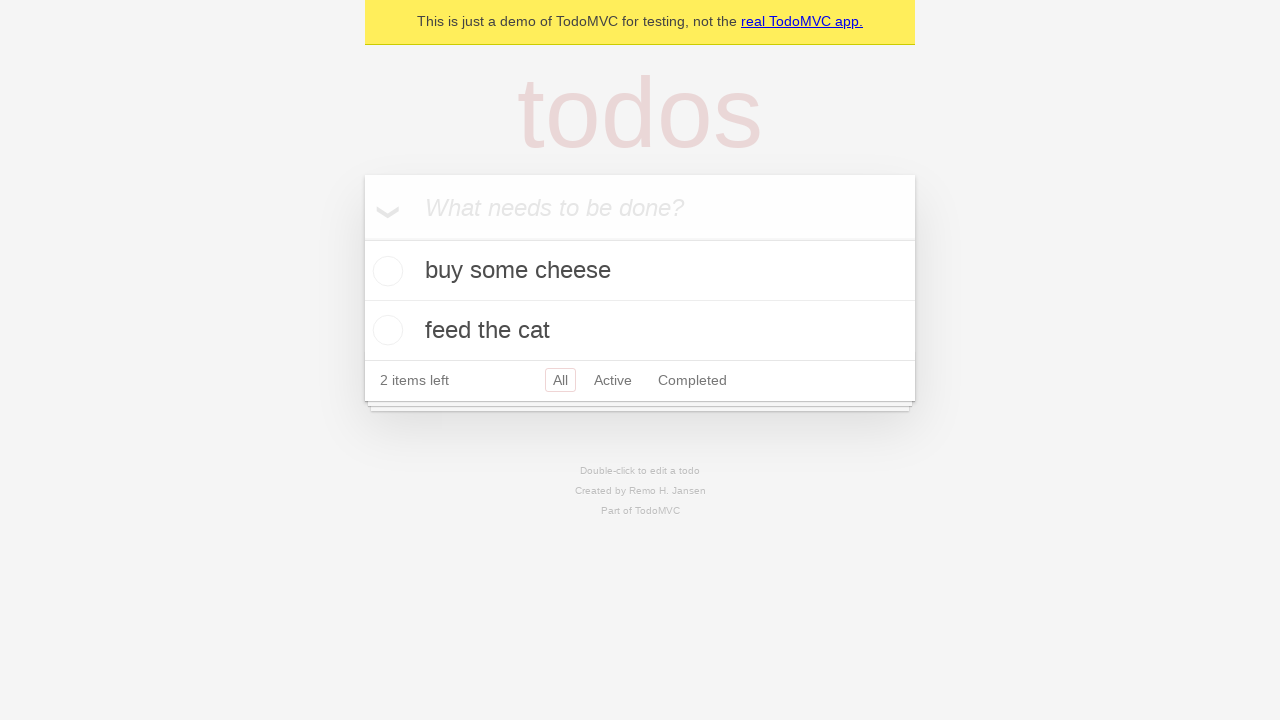

Waited for 2 todo items to be created
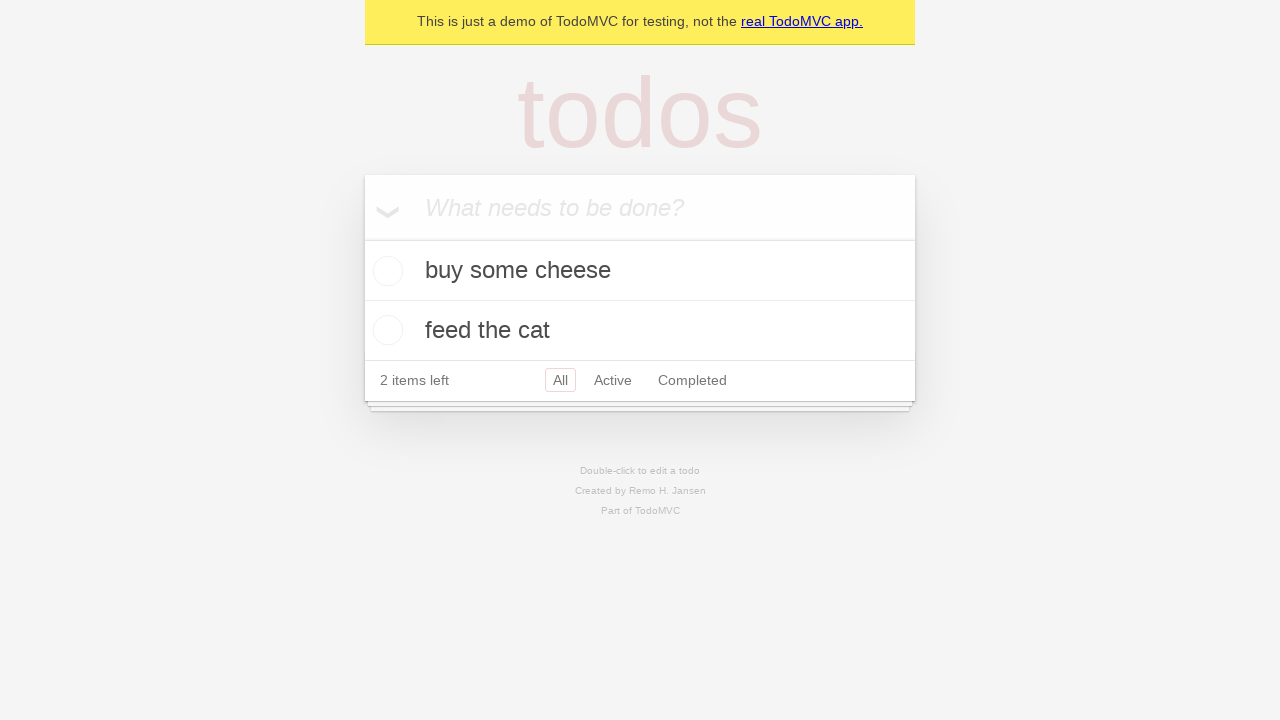

Located first todo item
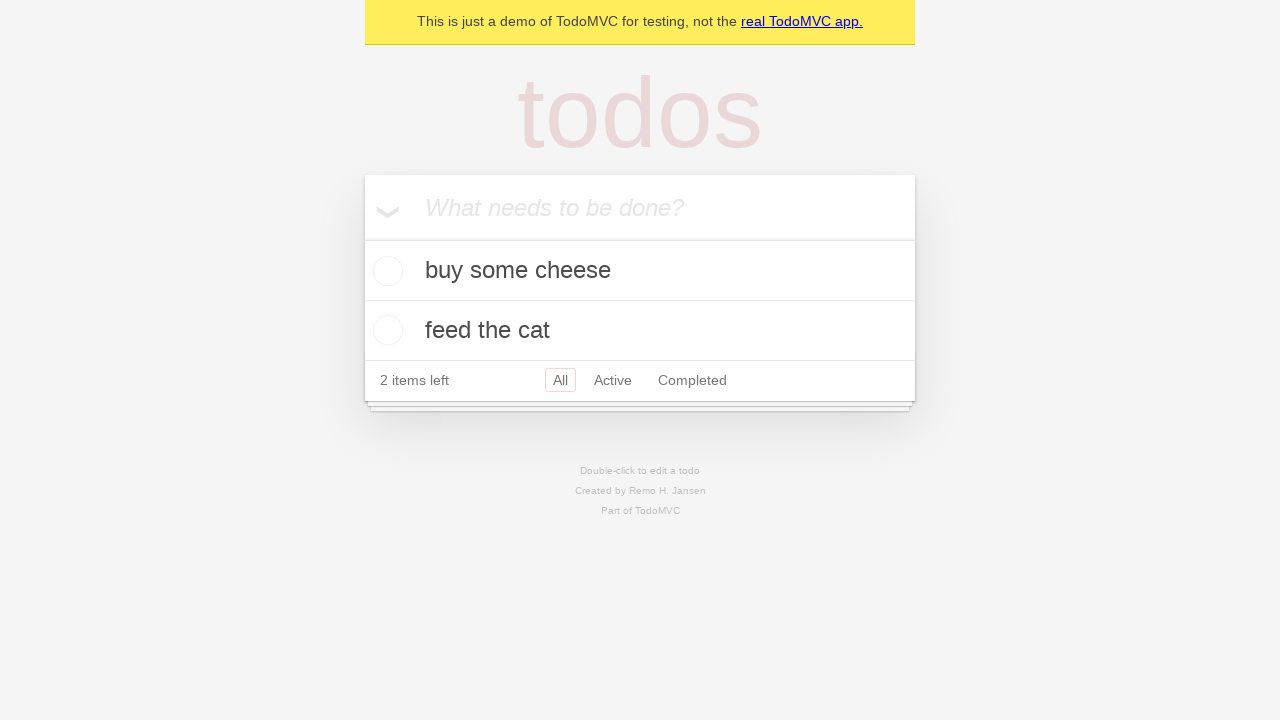

Located checkbox for first todo item
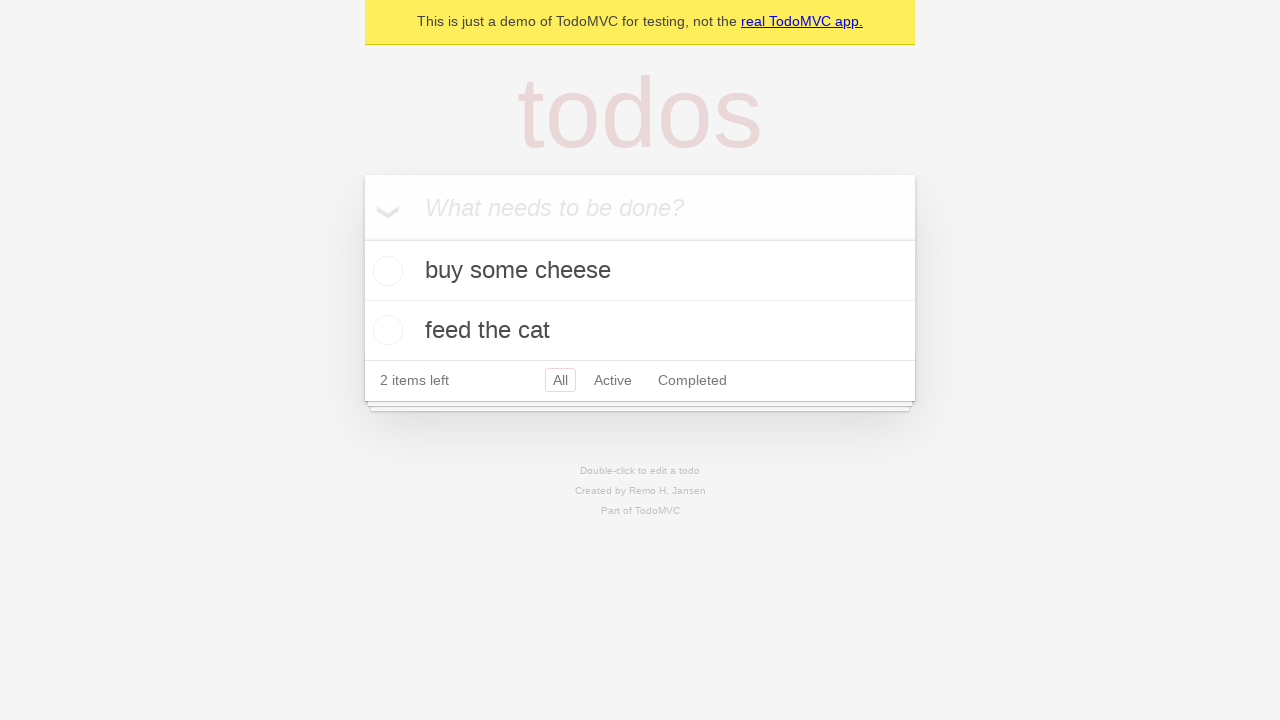

Checked checkbox to mark first todo as complete at (385, 271) on internal:testid=[data-testid="todo-item"s] >> nth=0 >> internal:role=checkbox
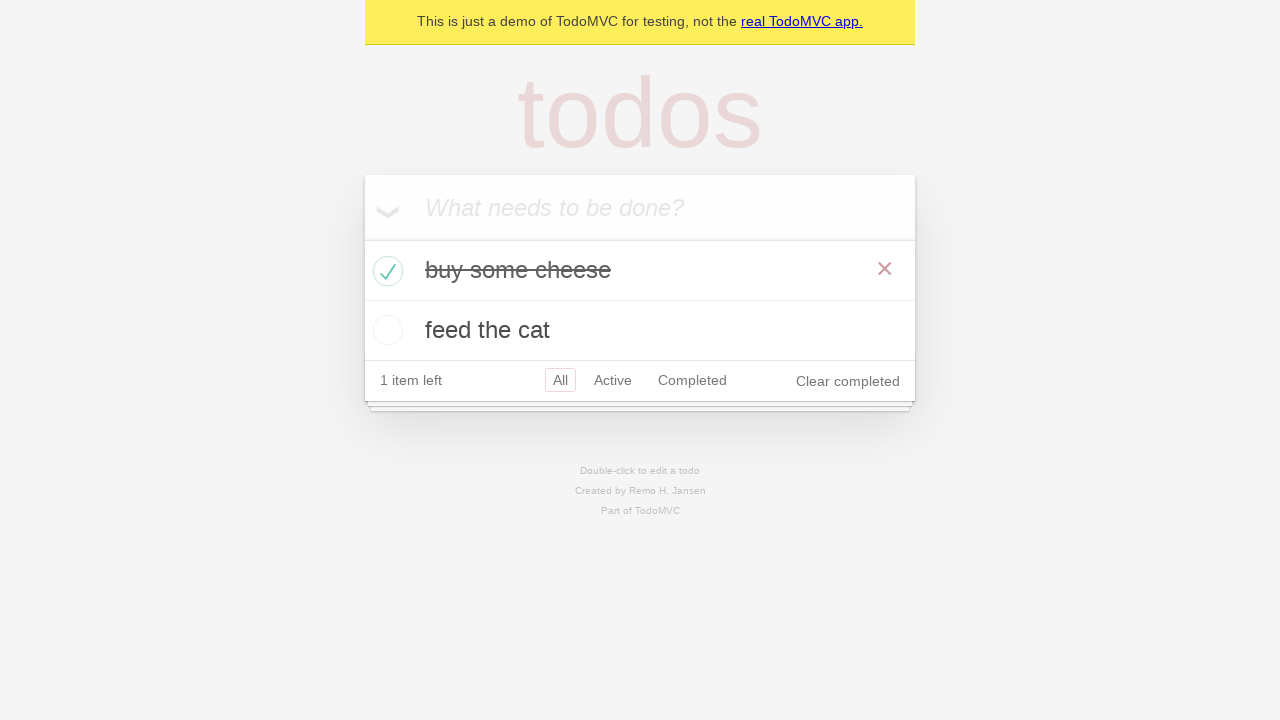

Unchecked checkbox to mark first todo as incomplete at (385, 271) on internal:testid=[data-testid="todo-item"s] >> nth=0 >> internal:role=checkbox
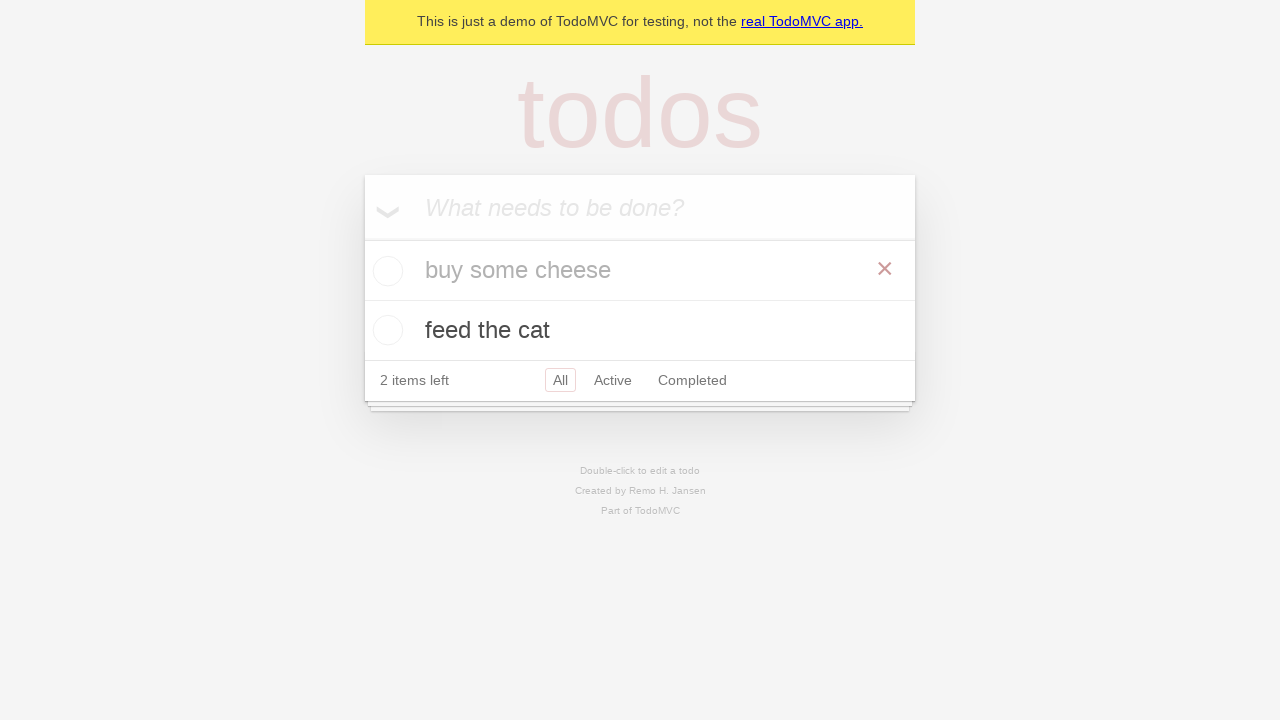

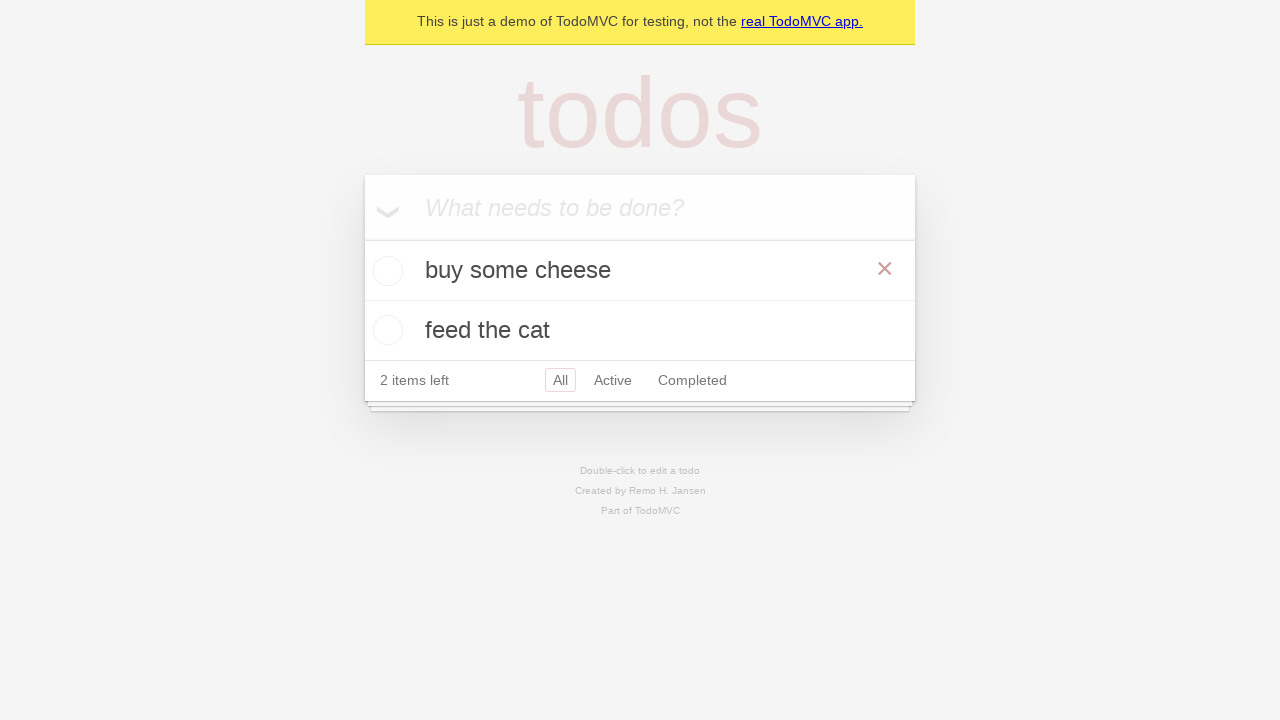